Fills out a practice form on Techlistic website by entering personal information and selecting options for gender and experience level

Starting URL: https://www.techlistic.com/p/selenium-practice-form.html

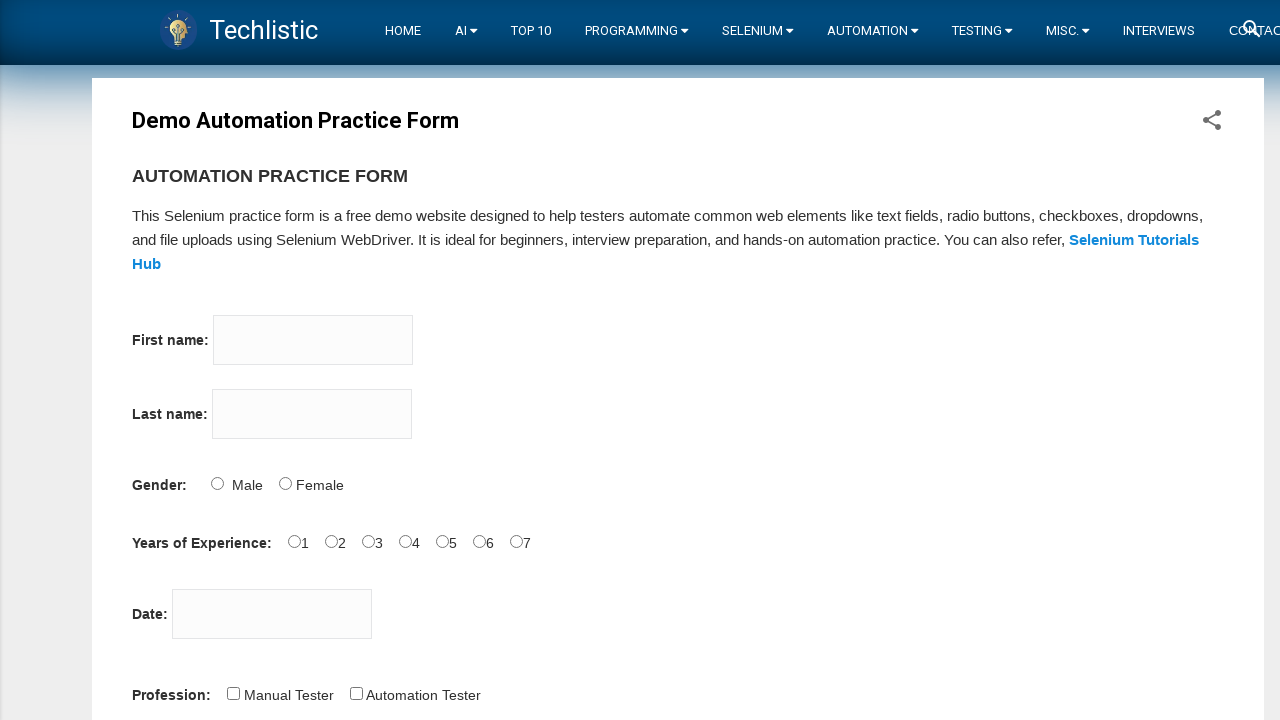

Filled firstname field with 'Hasan' on input[name='firstname']
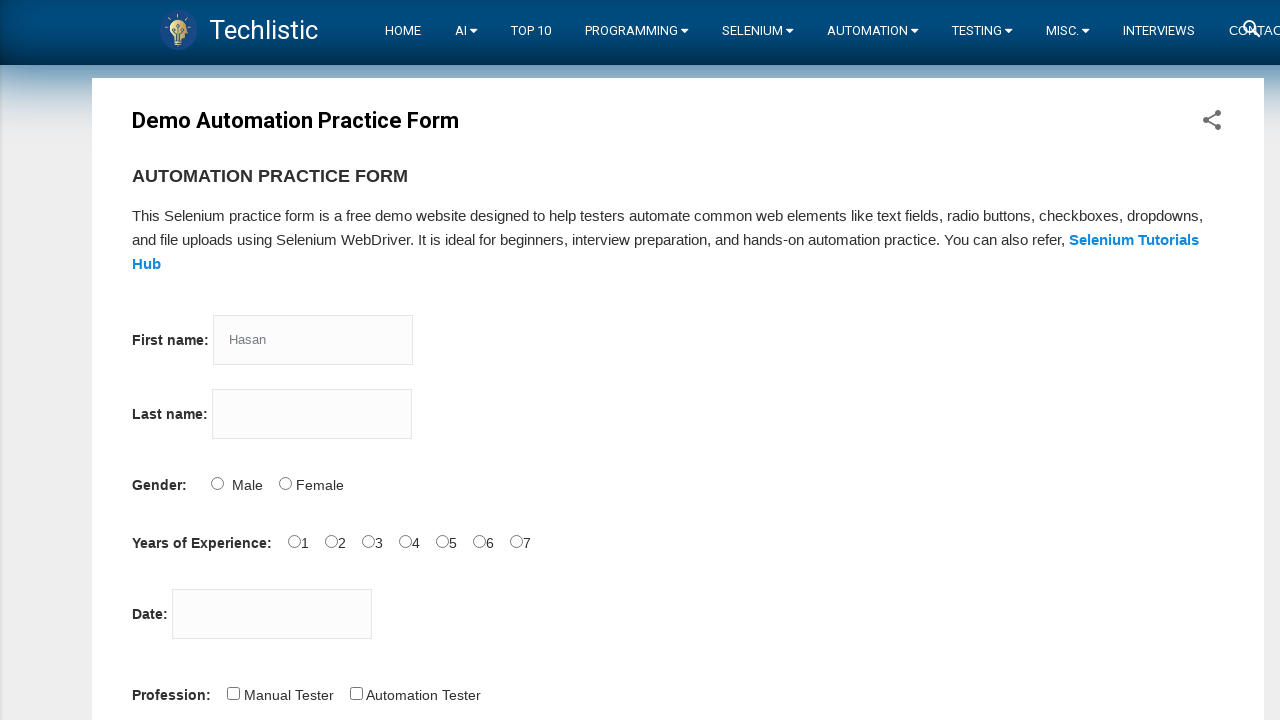

Filled lastname field with 'SEN' on input[name='lastname']
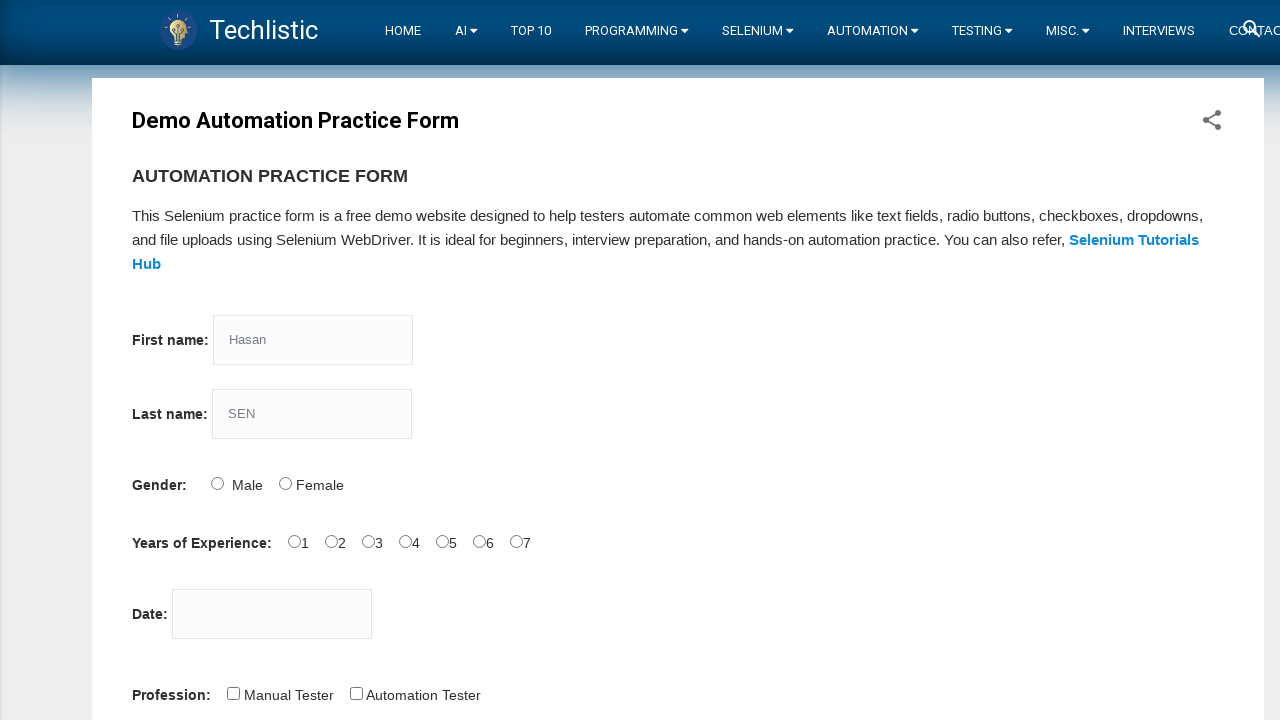

Selected Male gender option at (217, 483) on #sex-0
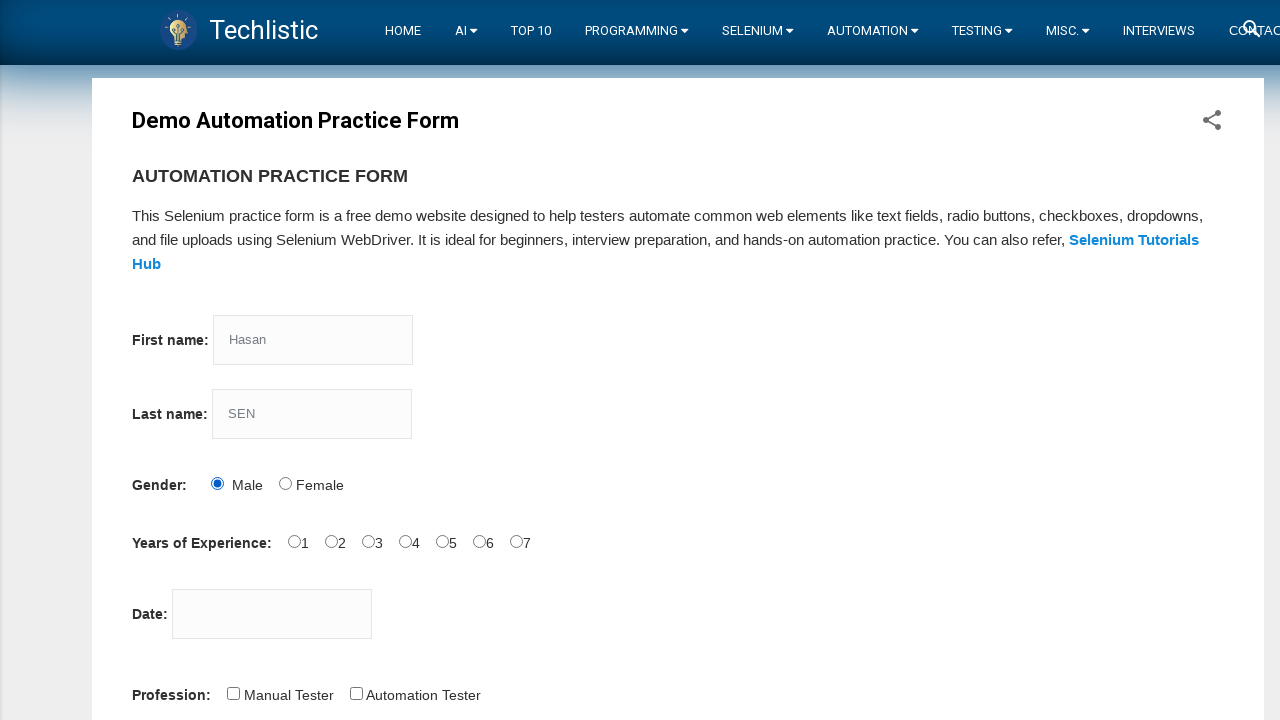

Selected 4 years experience level at (405, 541) on #exp-3
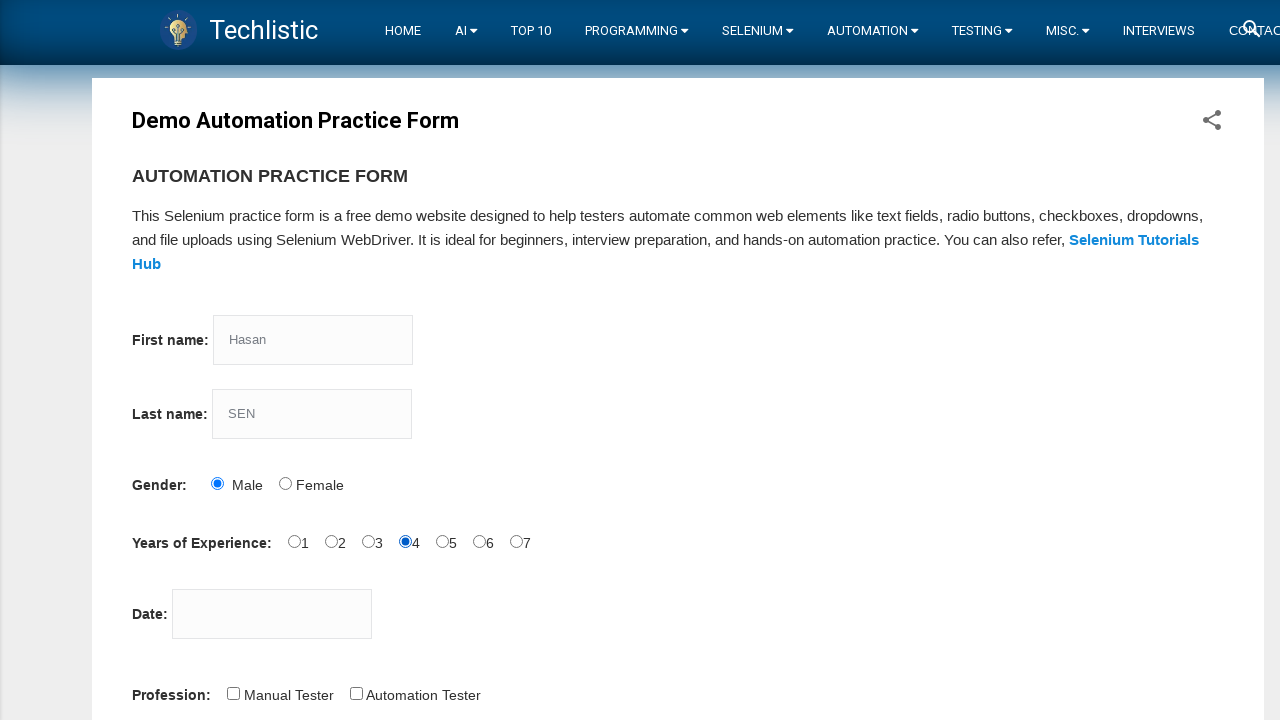

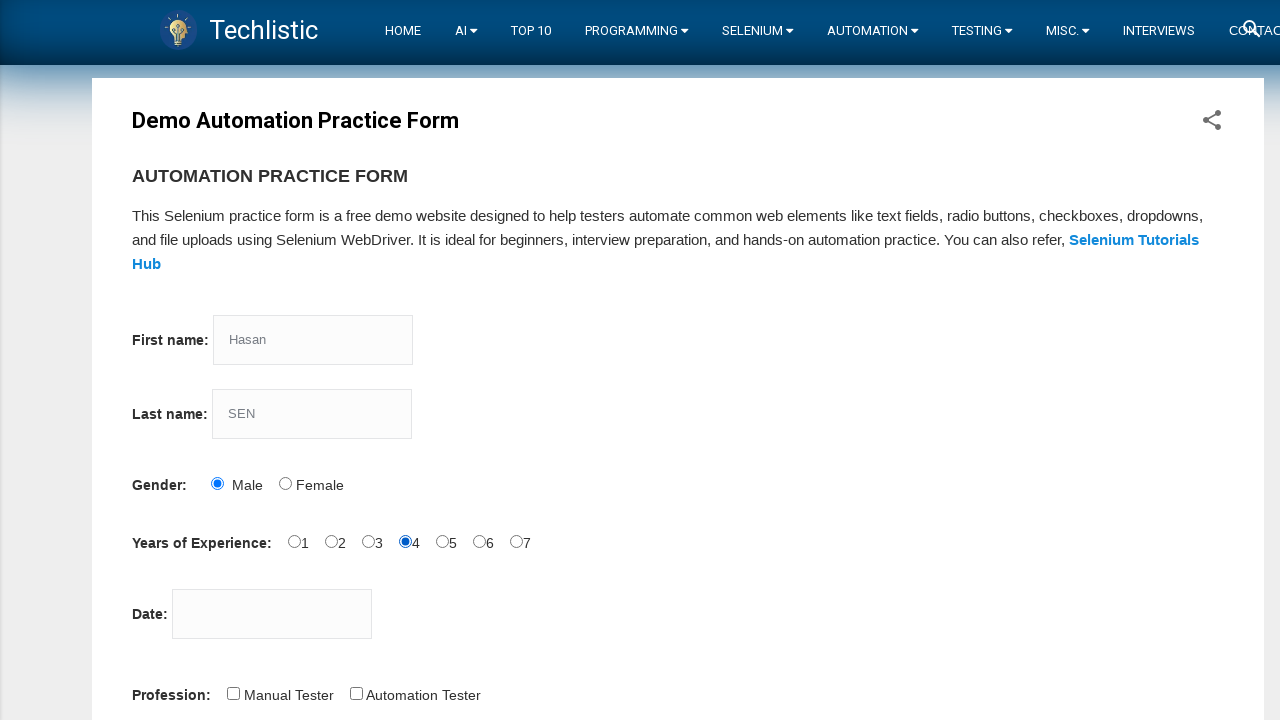